Fills out a Google Form for building maintenance requests by entering organization, requester, type of maintenance, and request details, then submits the form.

Starting URL: https://docs.google.com/forms/d/e/1FAIpQLSdXsHjKVzzBp7OKs7xo6-NuwHUkUgQLYZ1UZPWYa2rg1Yv2gA/viewform?usp=sf_link

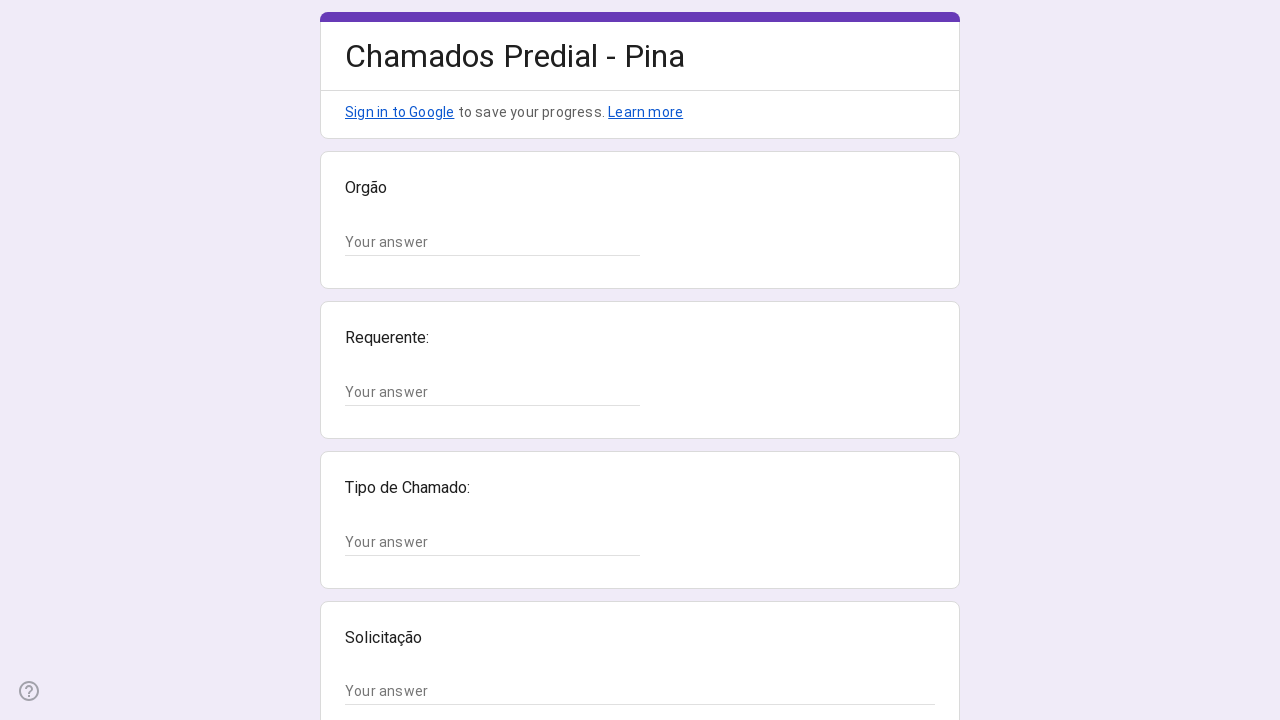

Form loaded and text input fields are visible
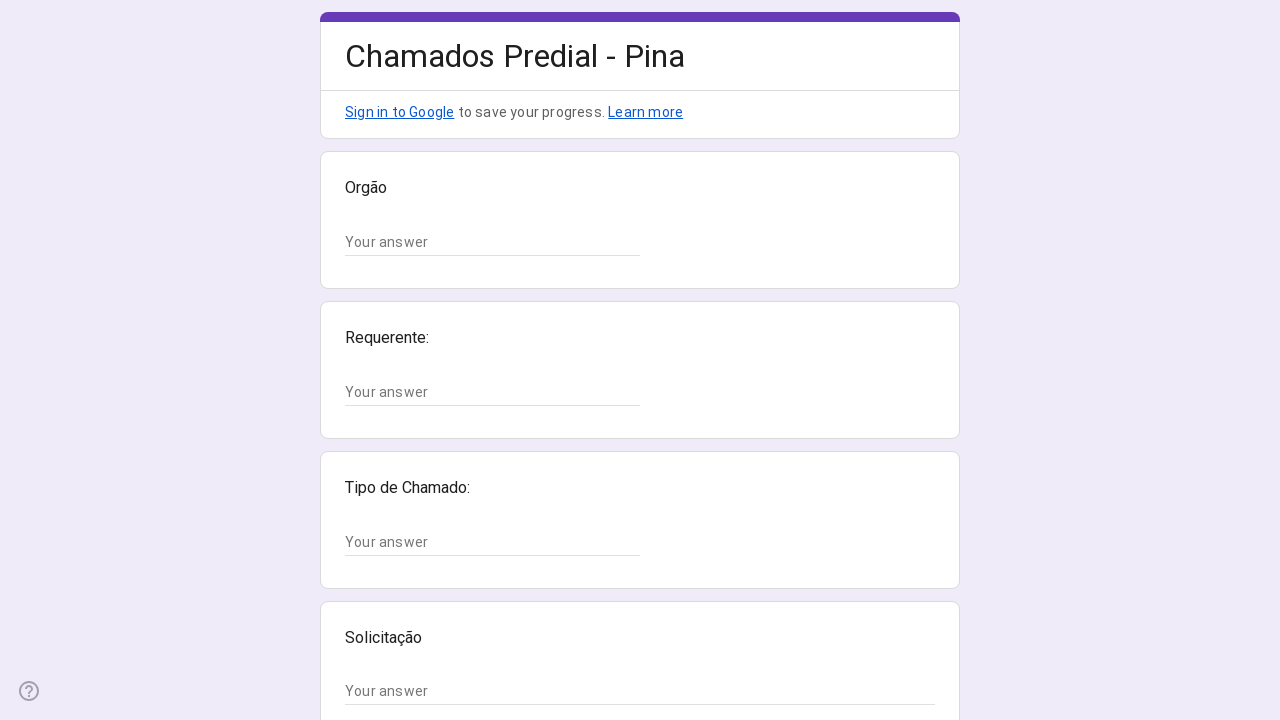

Filled organization field with 'Departamento Administrativo' on xpath=//*[@id="mG61Hd"]/div[2]/div/div[2]/div[1]/div/div/div[2]/div/div[1]/div/d
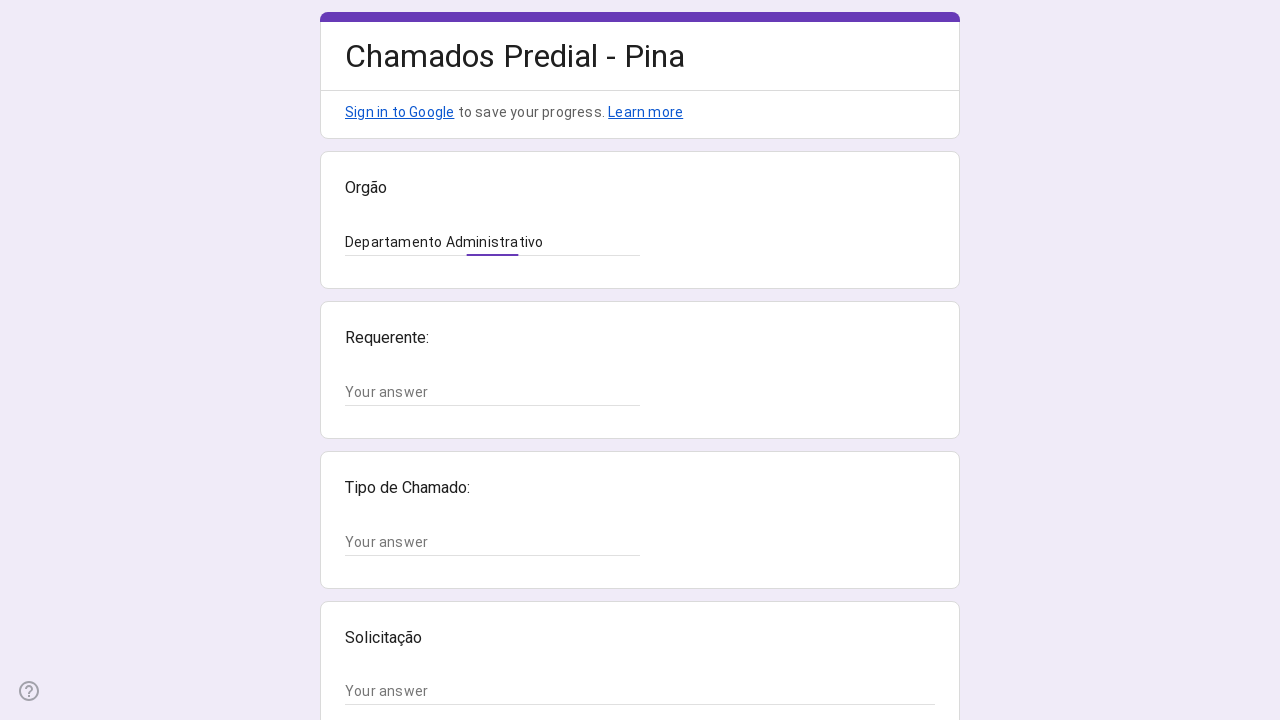

Filled requester name field with 'Maria Oliveira' on xpath=//*[@id="mG61Hd"]/div[2]/div/div[2]/div[2]/div/div/div[2]/div/div[1]/div/d
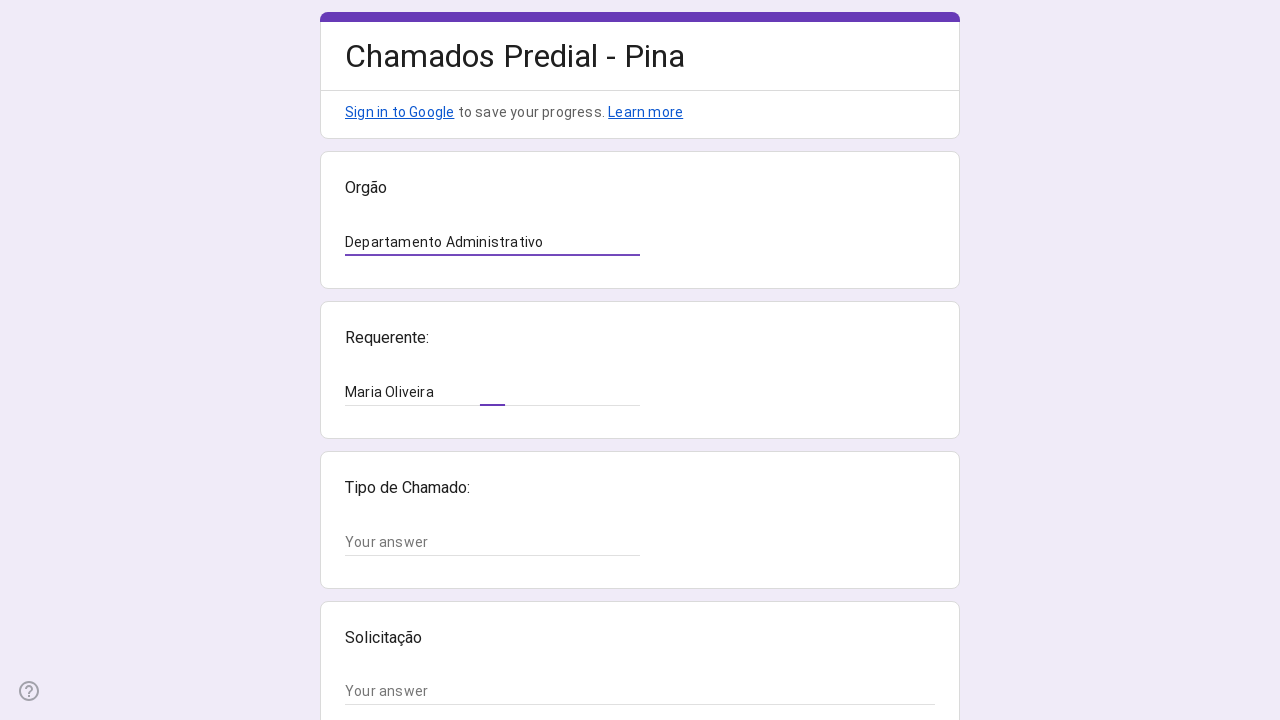

Filled maintenance type field with 'Elétrica' on xpath=//*[@id="mG61Hd"]/div[2]/div/div[2]/div[3]/div/div/div[2]/div/div[1]/div/d
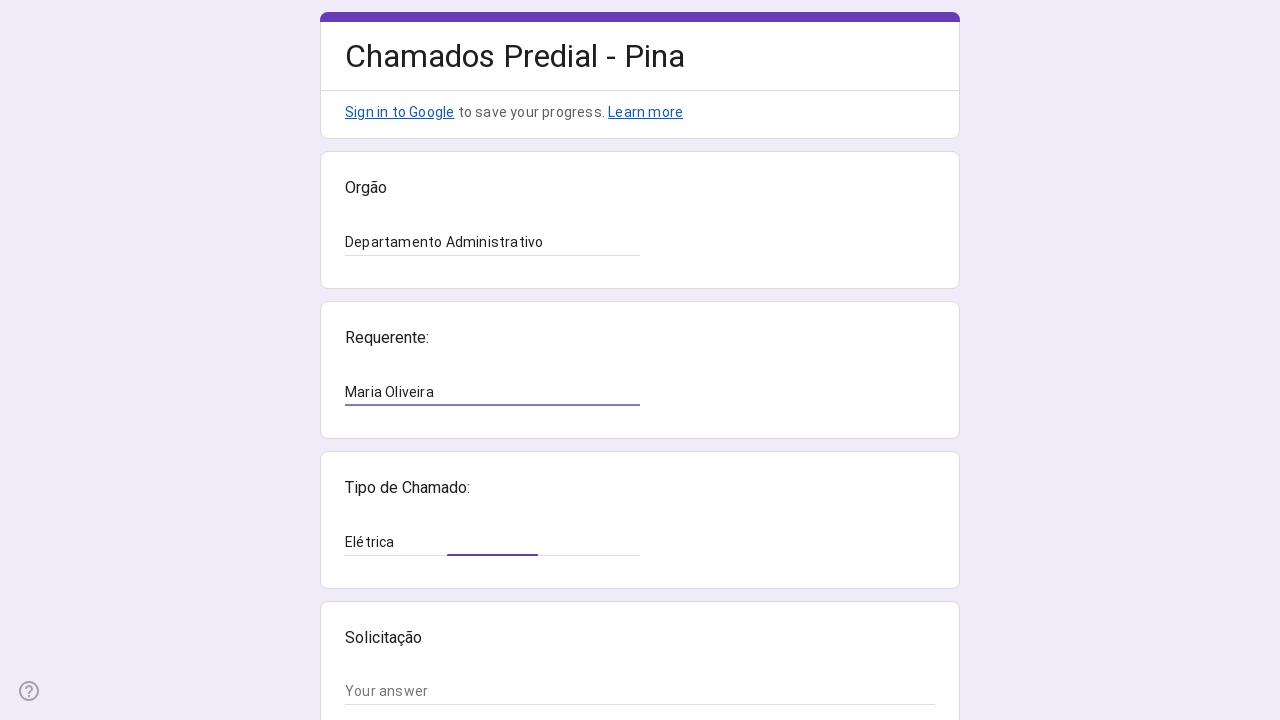

Filled request description field with 'Lâmpadas queimadas no corredor do segundo andar' on xpath=//*[@id="mG61Hd"]/div[2]/div/div[2]/div[4]/div/div/div[2]/div/div[1]/div[2
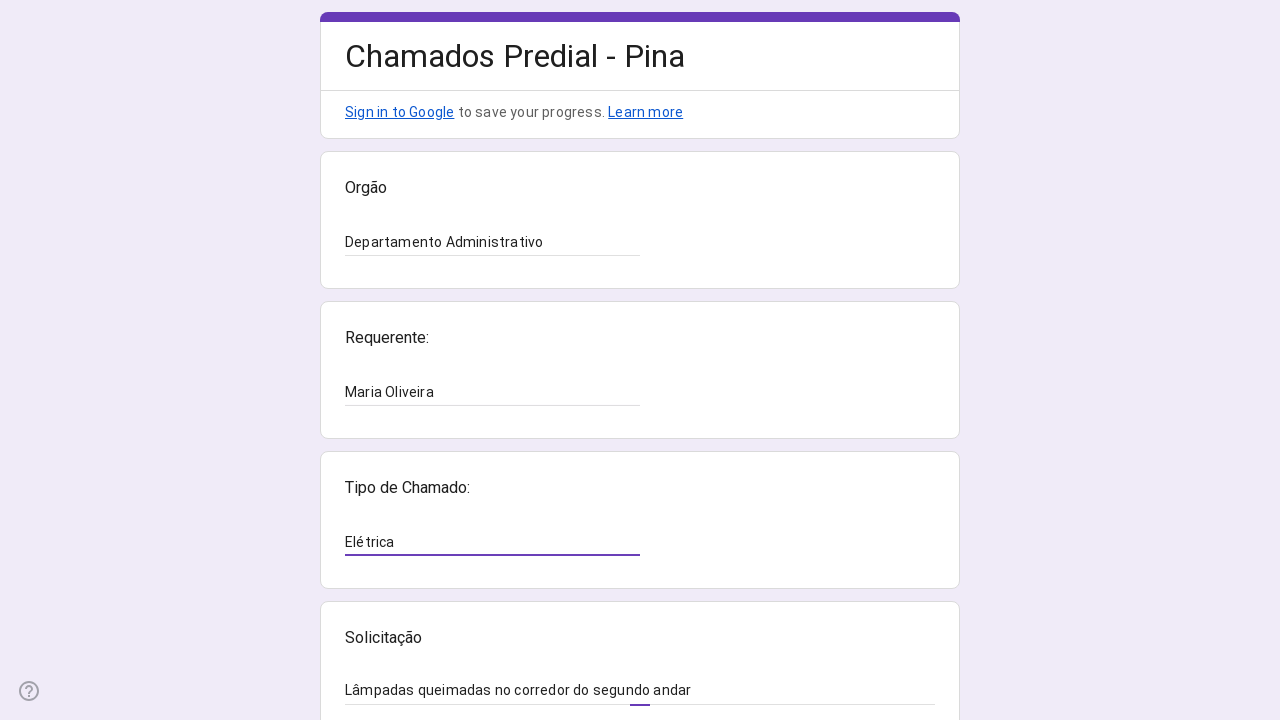

Clicked submit button to submit the building maintenance request form at (369, 533) on xpath=//*[@id="mG61Hd"]/div[2]/div/div[3]/div[1]/div[1]/div
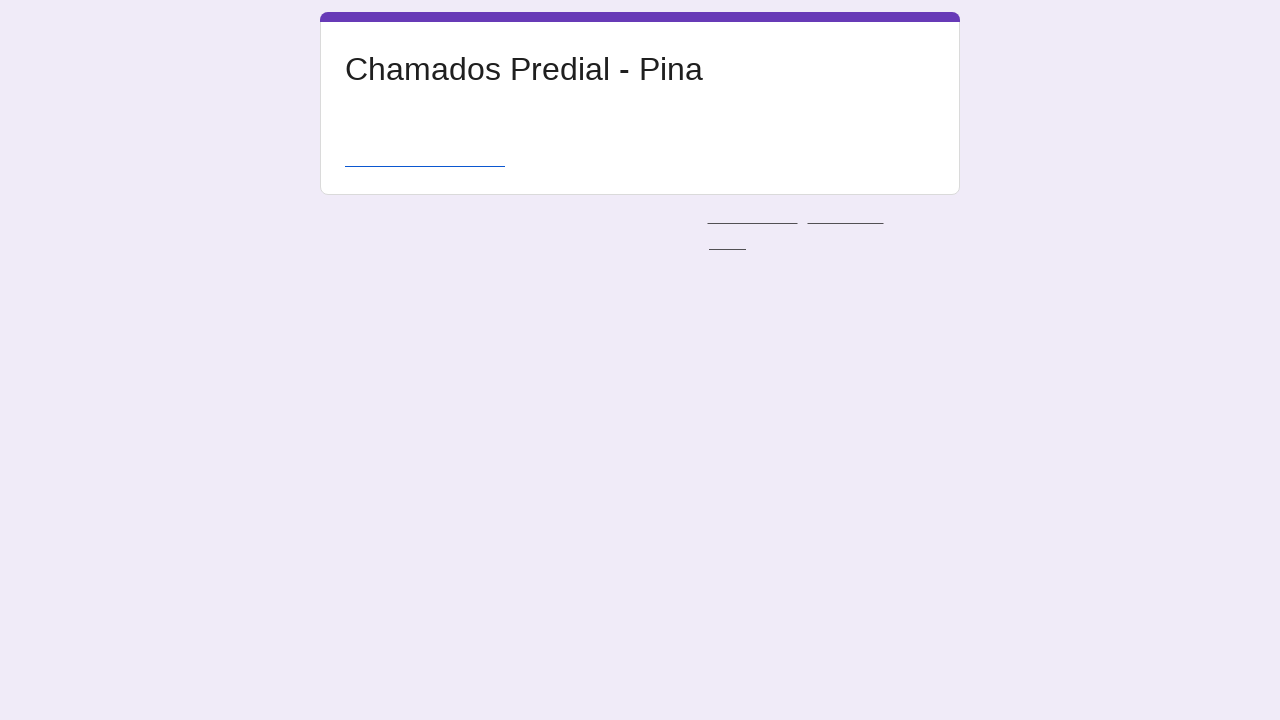

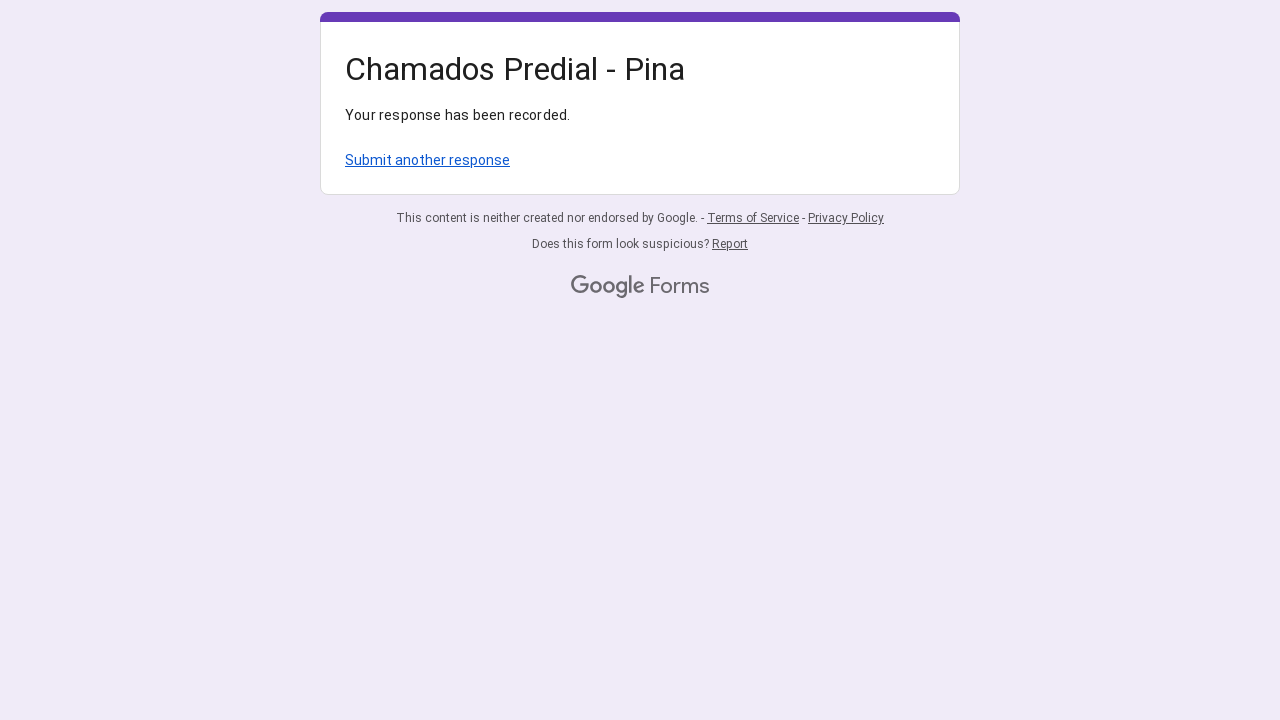